Navigates to the main page, finds the first link on the page, and clicks through to that link's destination

Starting URL: http://the-internet.herokuapp.com/

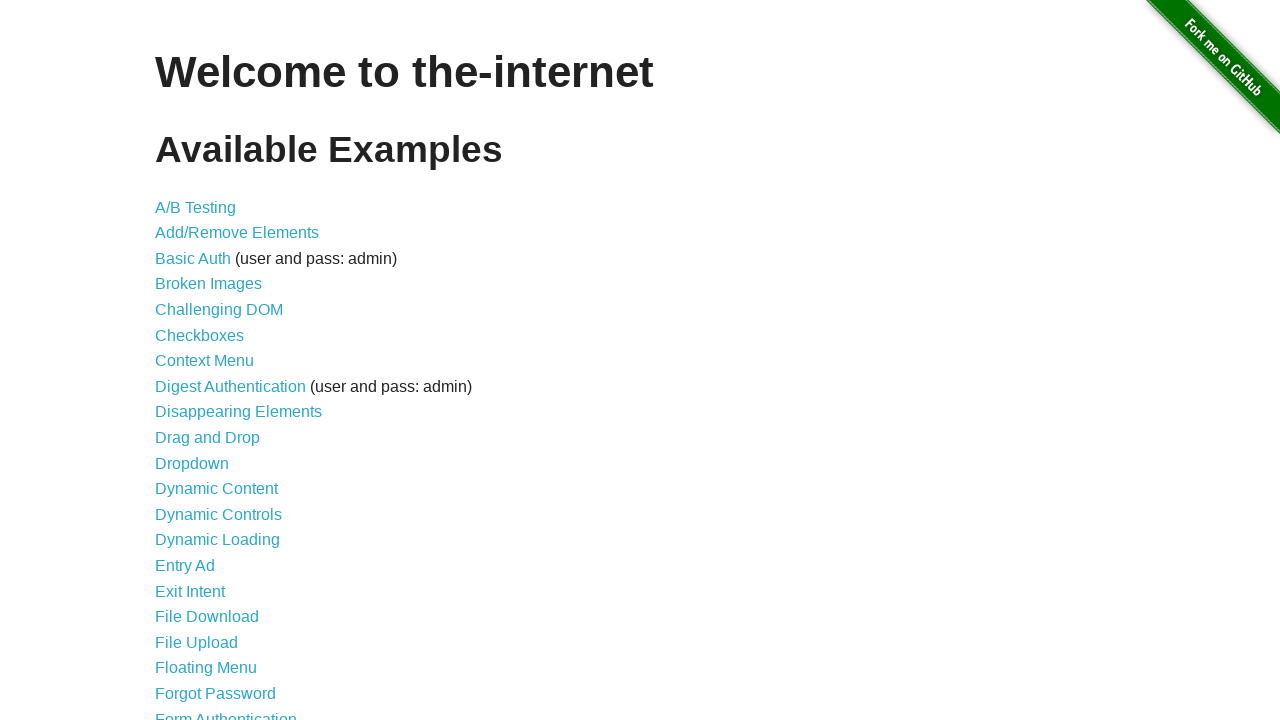

Navigated to main page at http://the-internet.herokuapp.com/
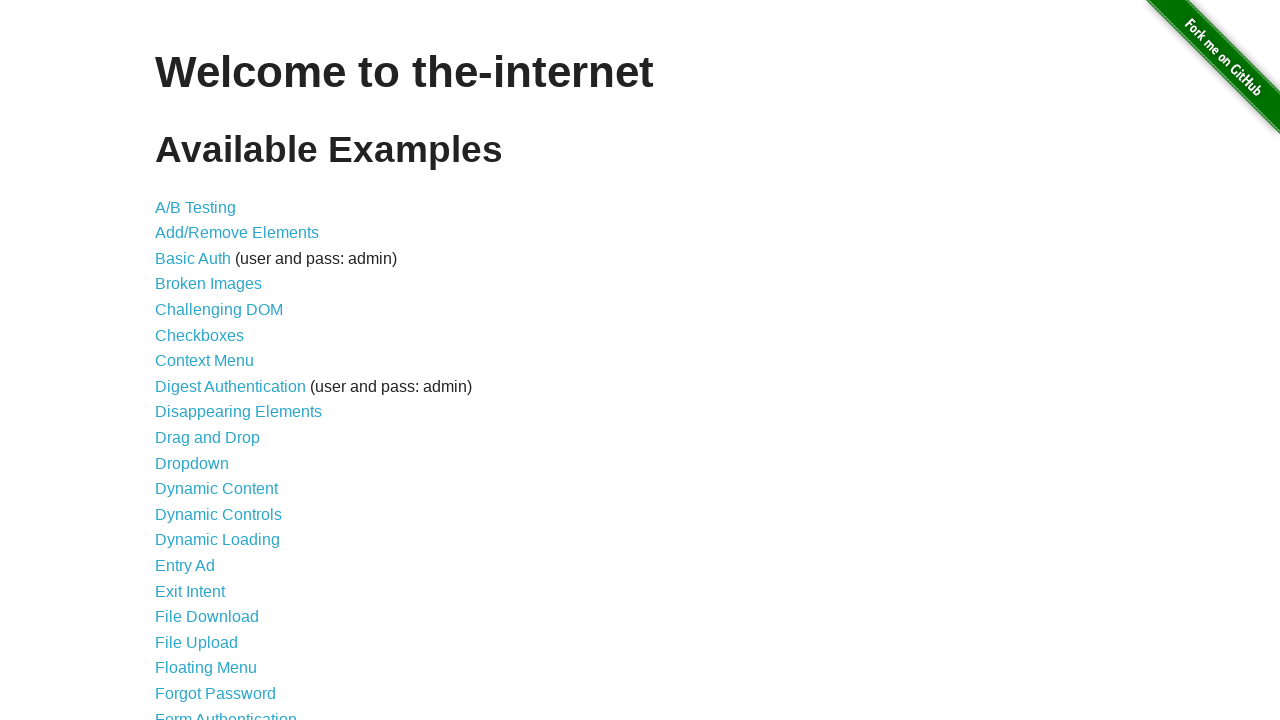

Found all links on the page
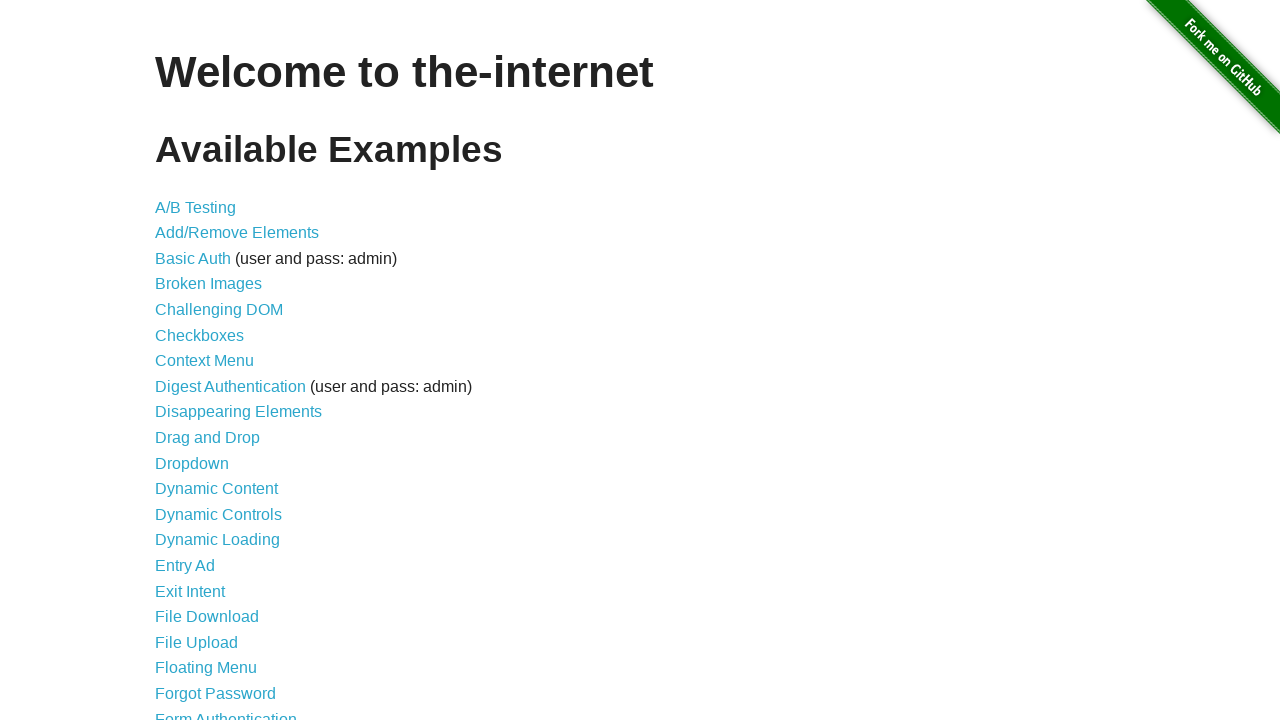

Retrieved href attribute from first link: https://github.com/tourdedave/the-internet
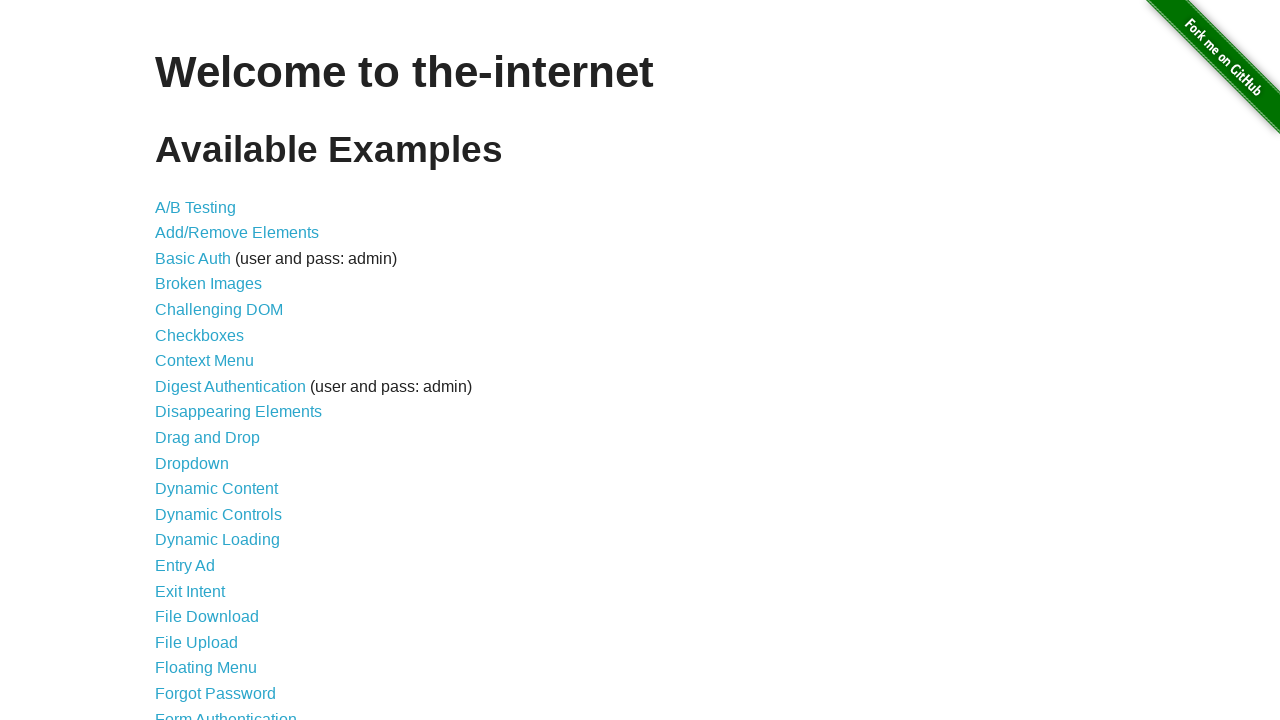

Navigated to first link destination: https://github.com/tourdedave/the-internet
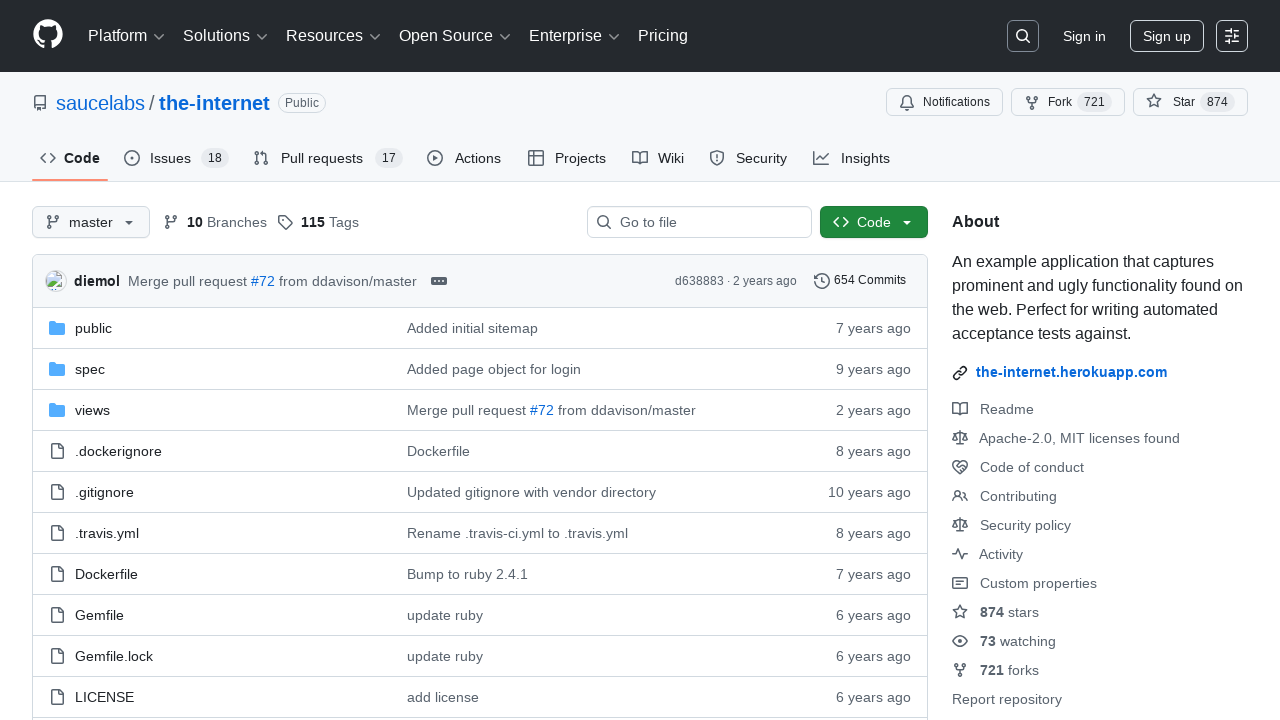

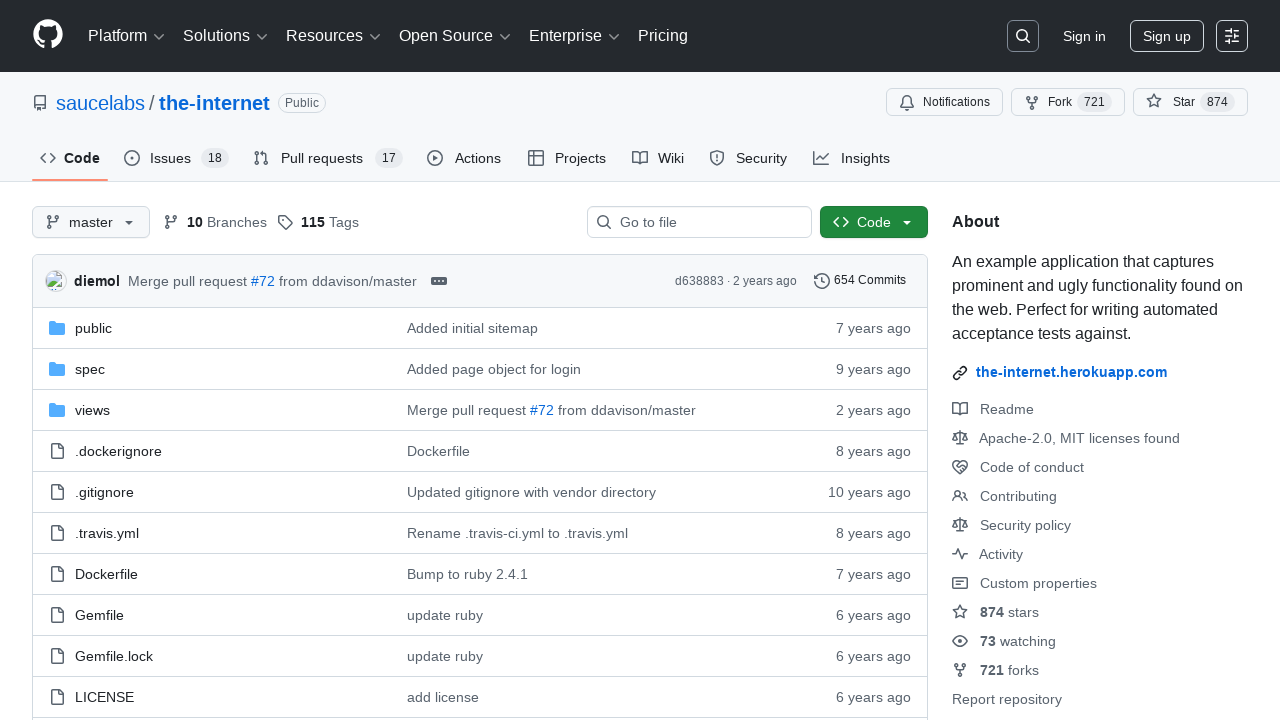